Tests drag and drop functionality on the jQuery UI droppable demo page by dragging an element from source to destination within an iframe

Starting URL: https://jqueryui.com/droppable/

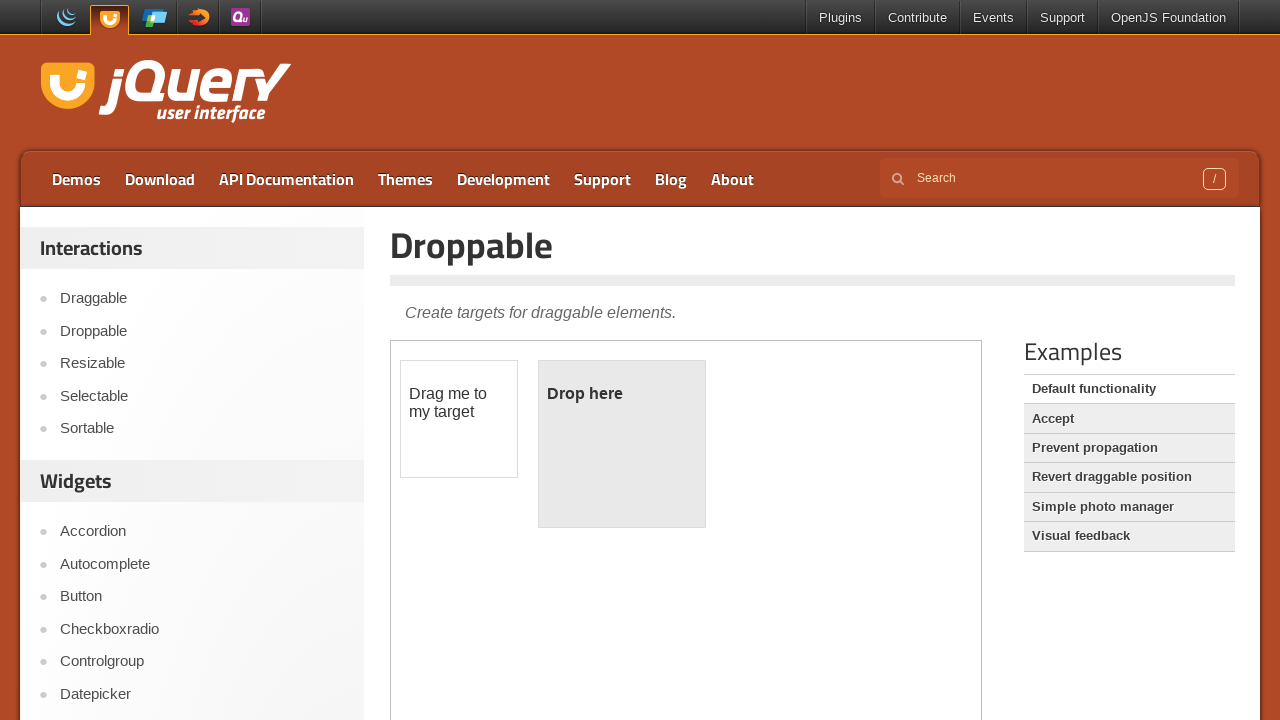

Navigated to jQuery UI droppable demo page
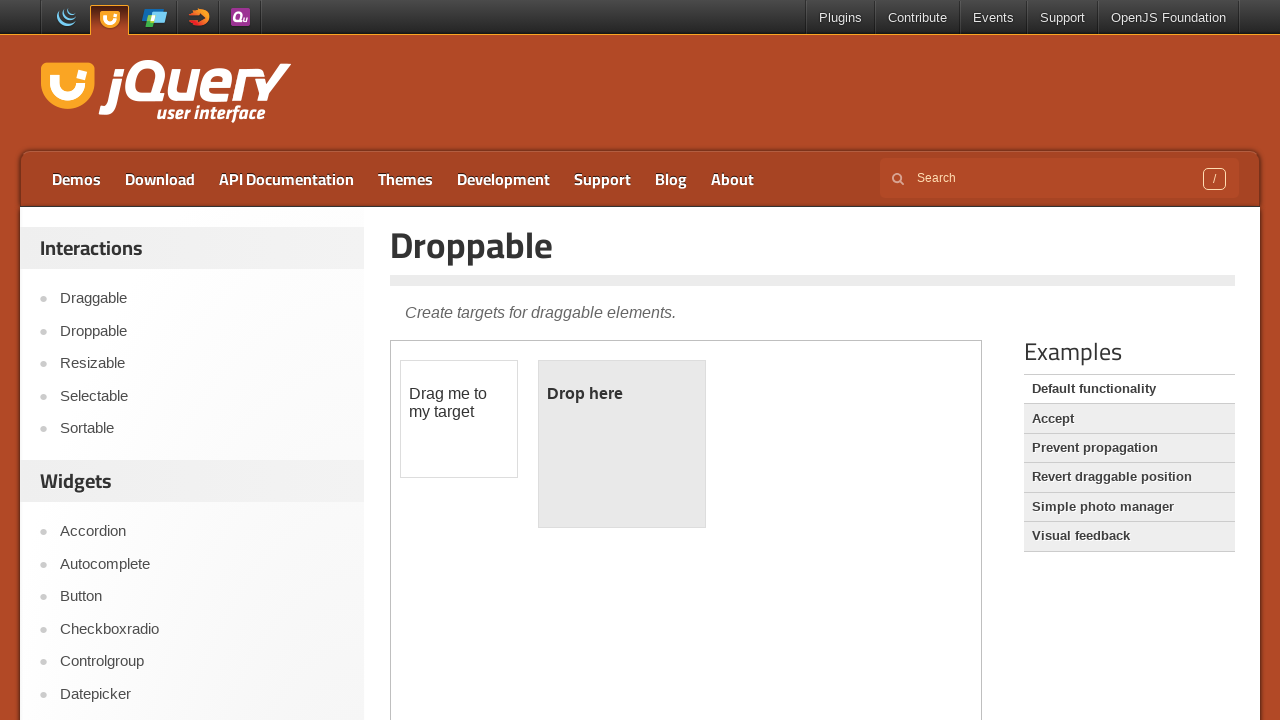

Located the demo iframe containing drag and drop elements
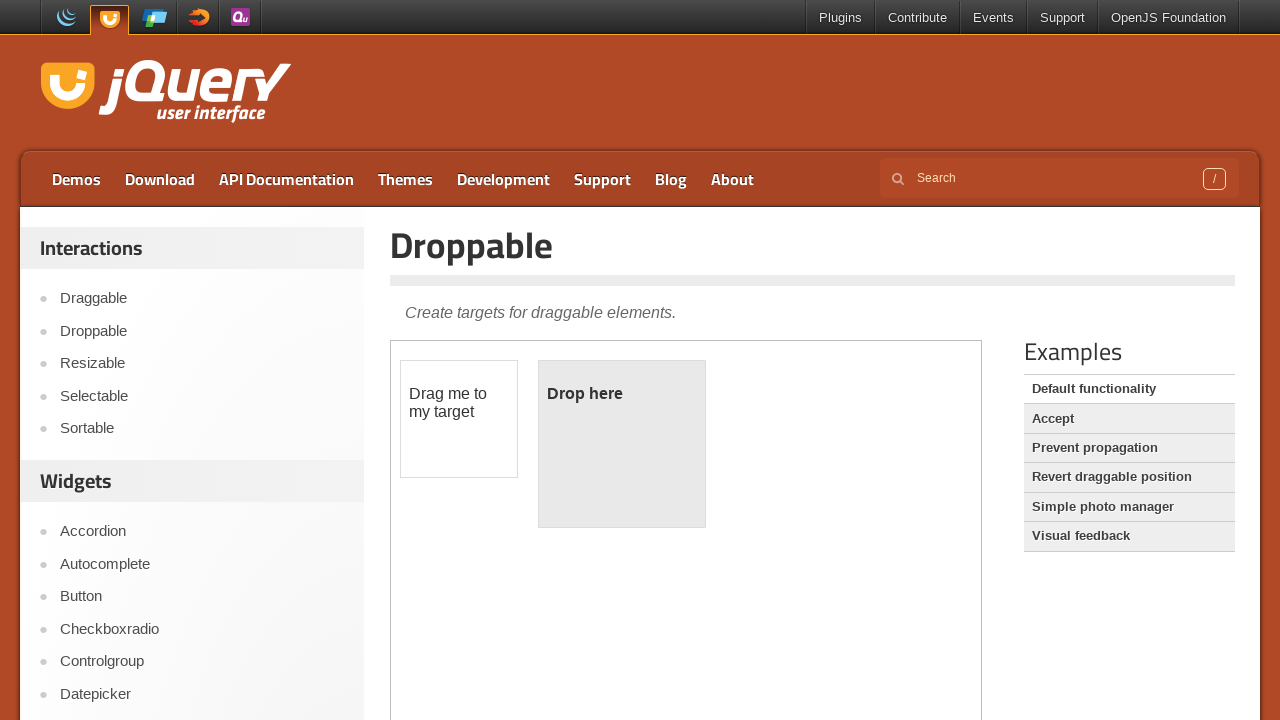

Located the draggable source element
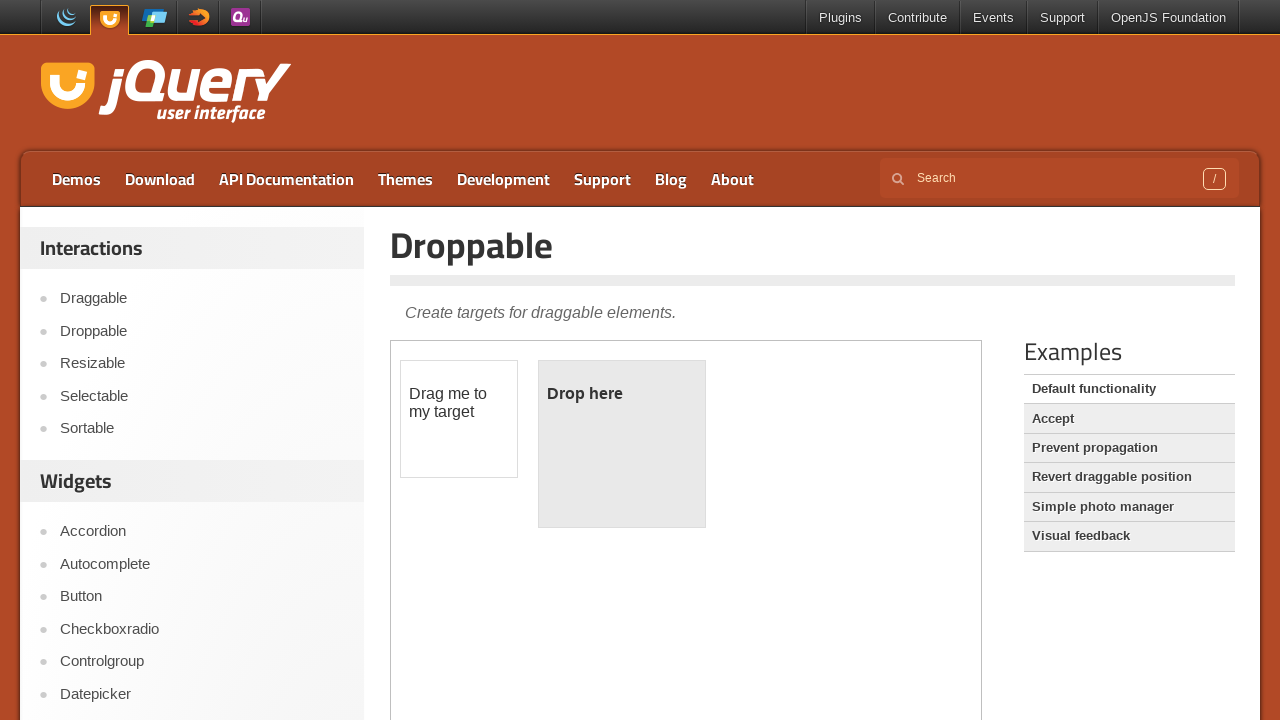

Located the droppable destination element
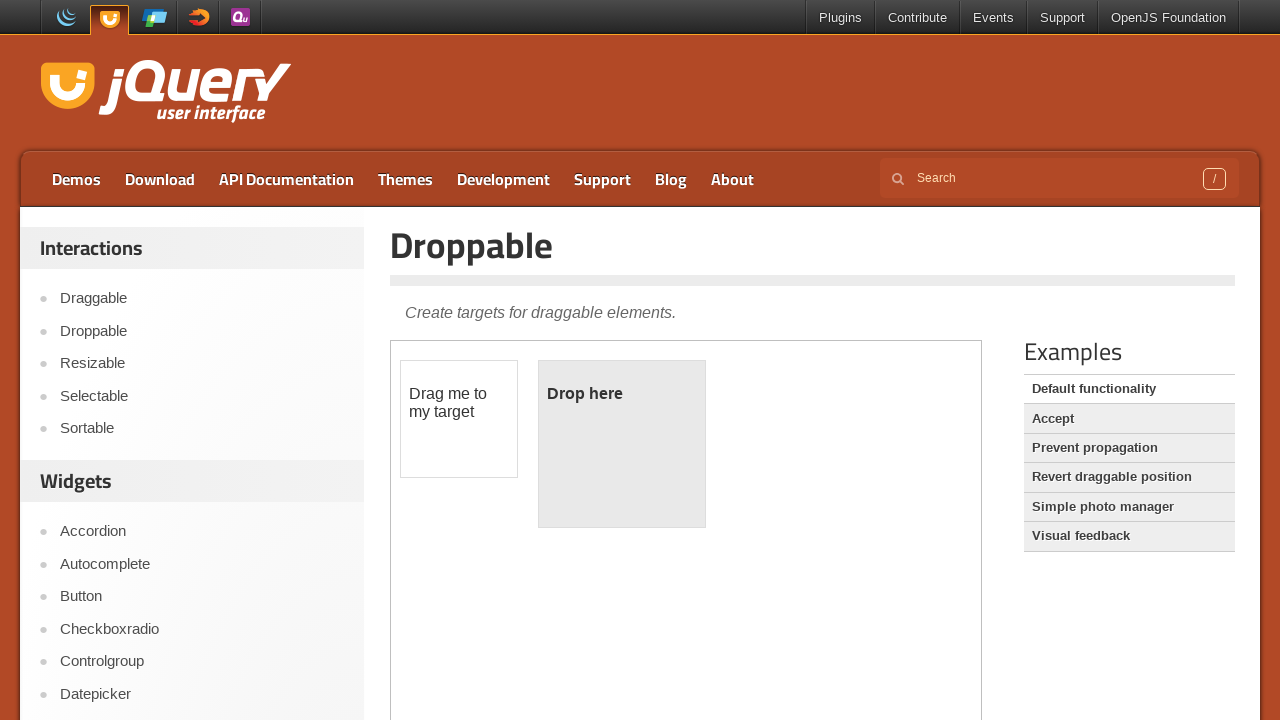

Dragged element from source to destination at (622, 444)
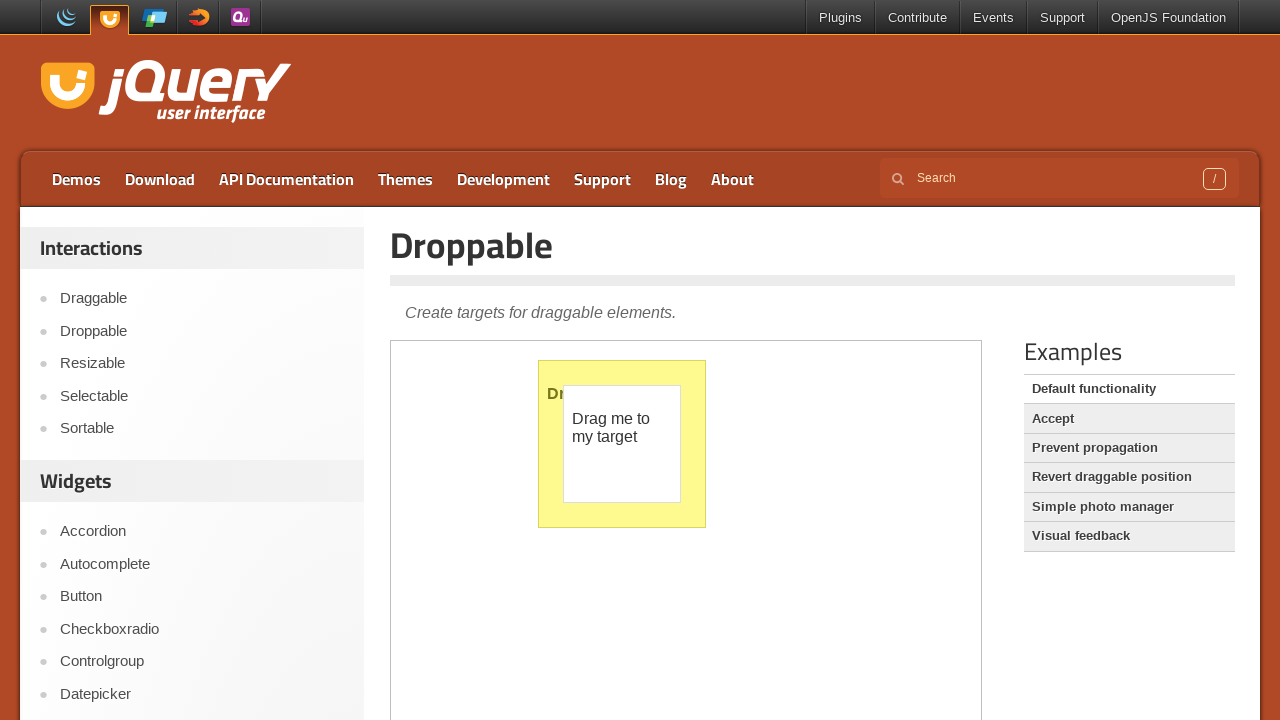

Waited 1 second to observe the drag and drop result
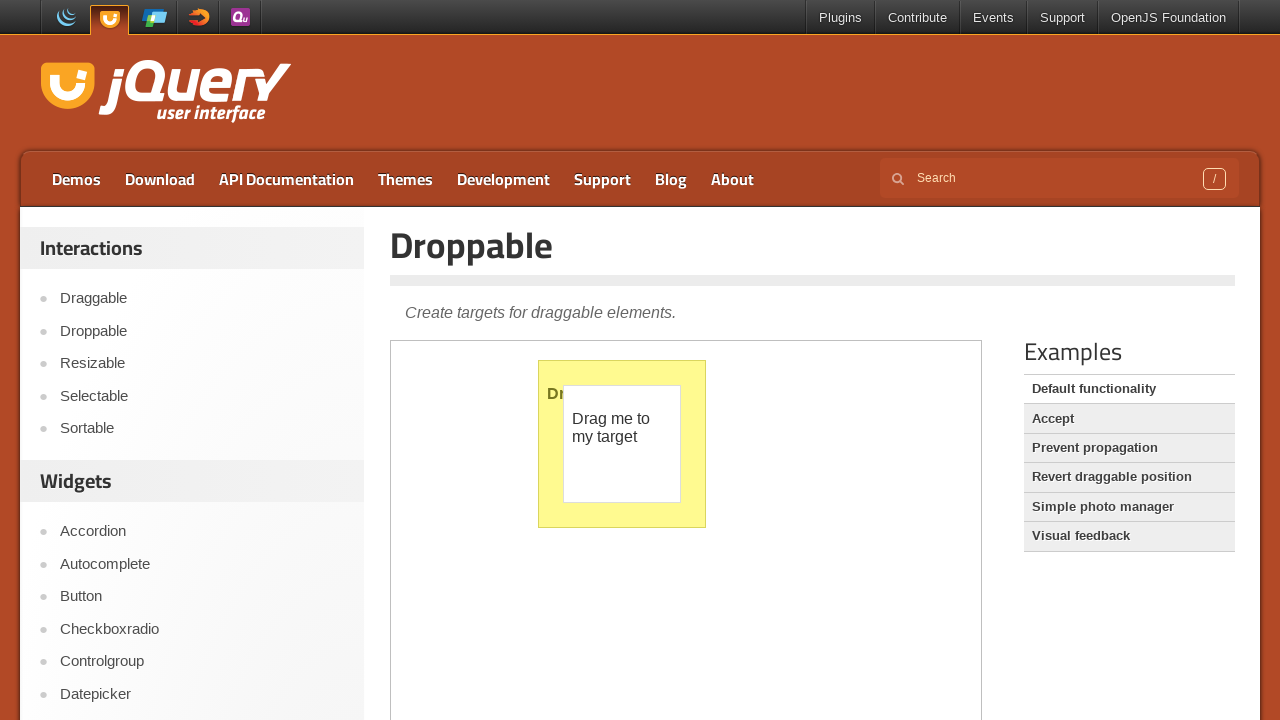

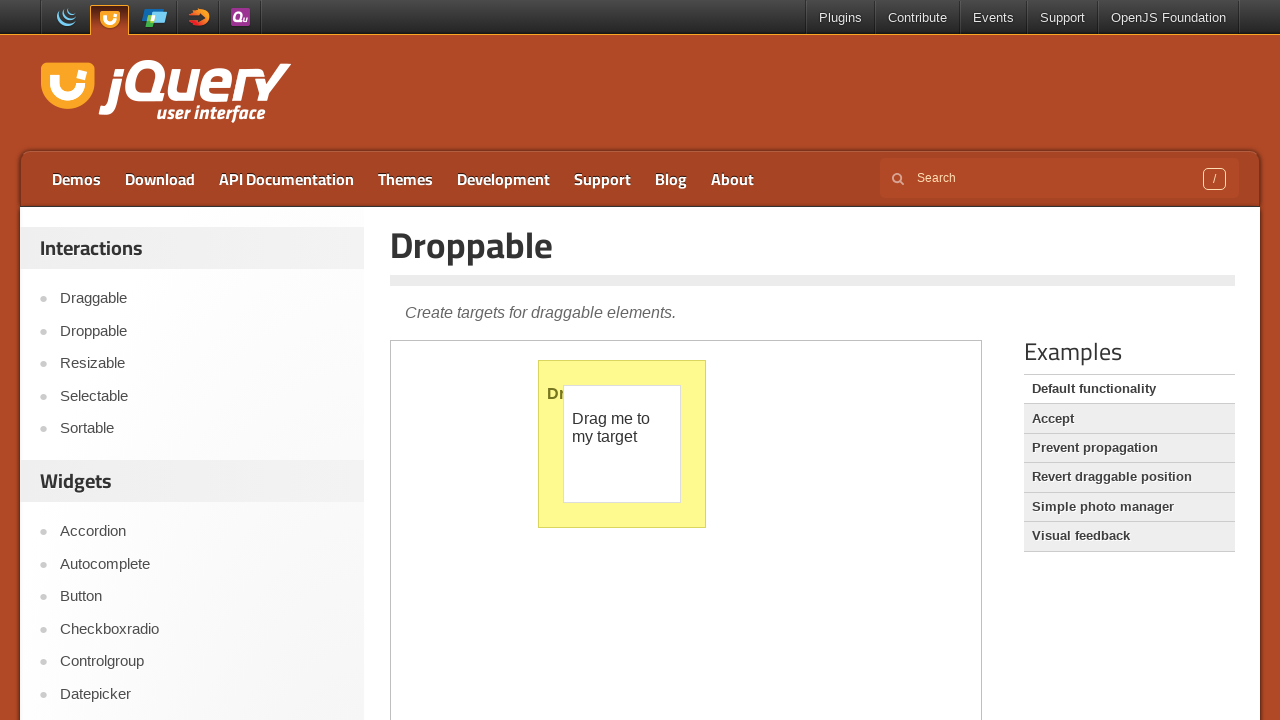